Tests hover and click interaction on the "About Us" link using mouse actions to navigate to the About Us page

Starting URL: https://vctcpune.com/selenium/practice.html

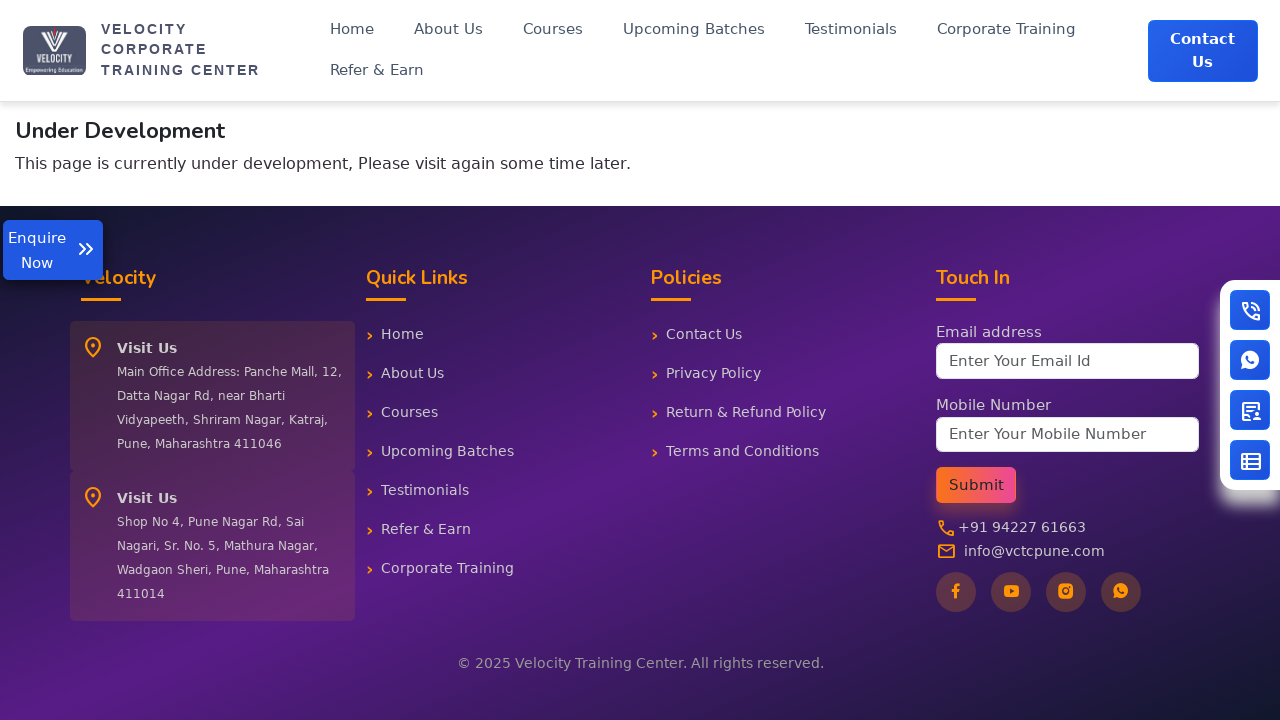

Hovered over the 'About Us' link at (448, 30) on a:text('About Us')
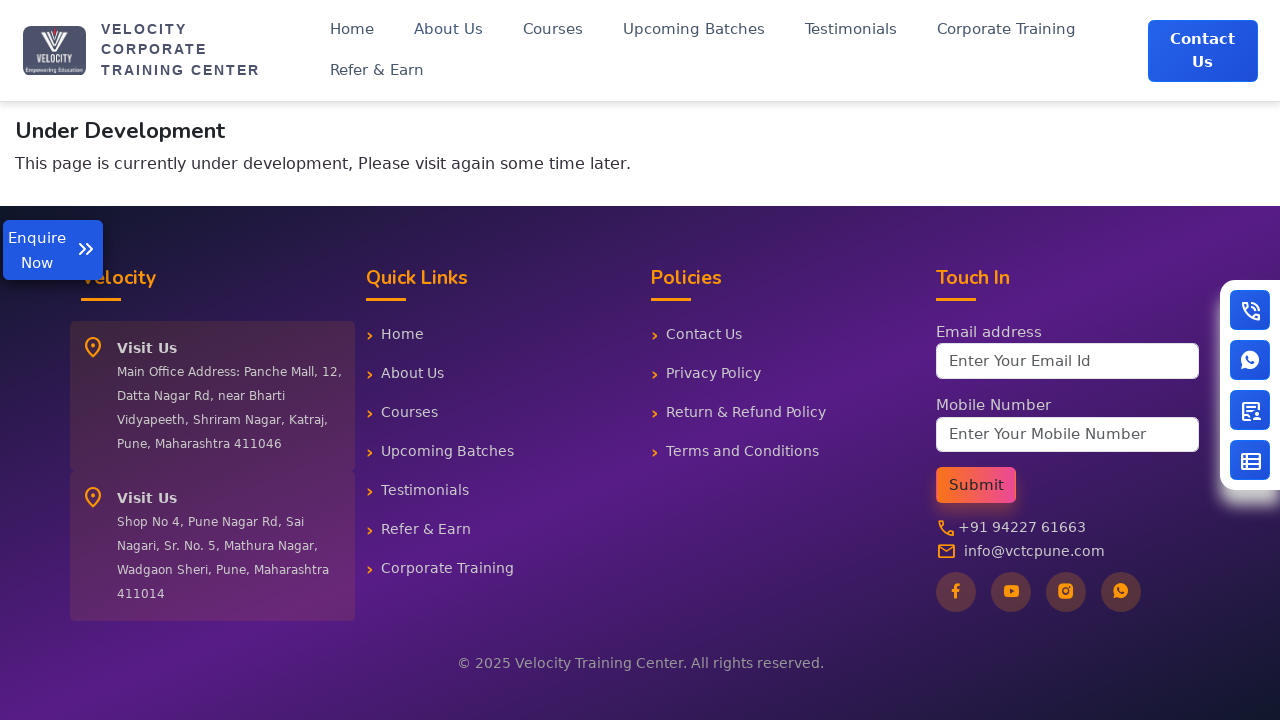

Clicked on the 'About Us' link at (448, 30) on a:text('About Us')
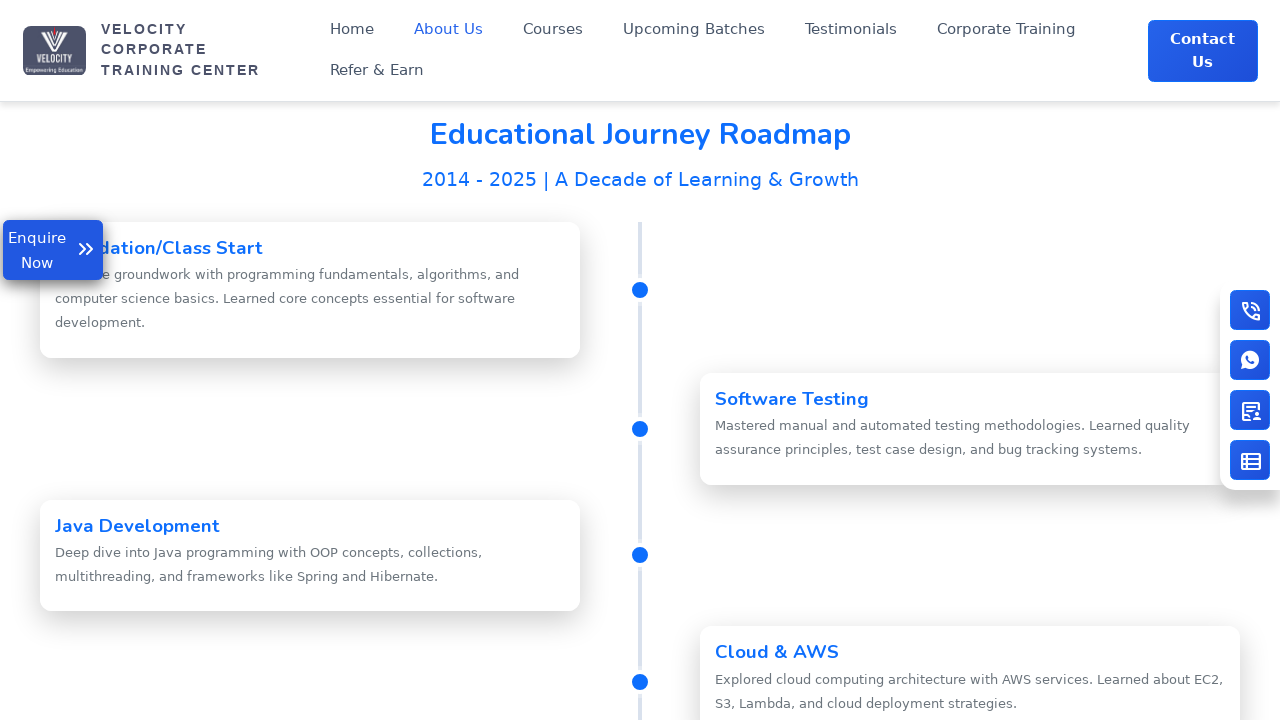

Navigation to About Us page completed, network idle
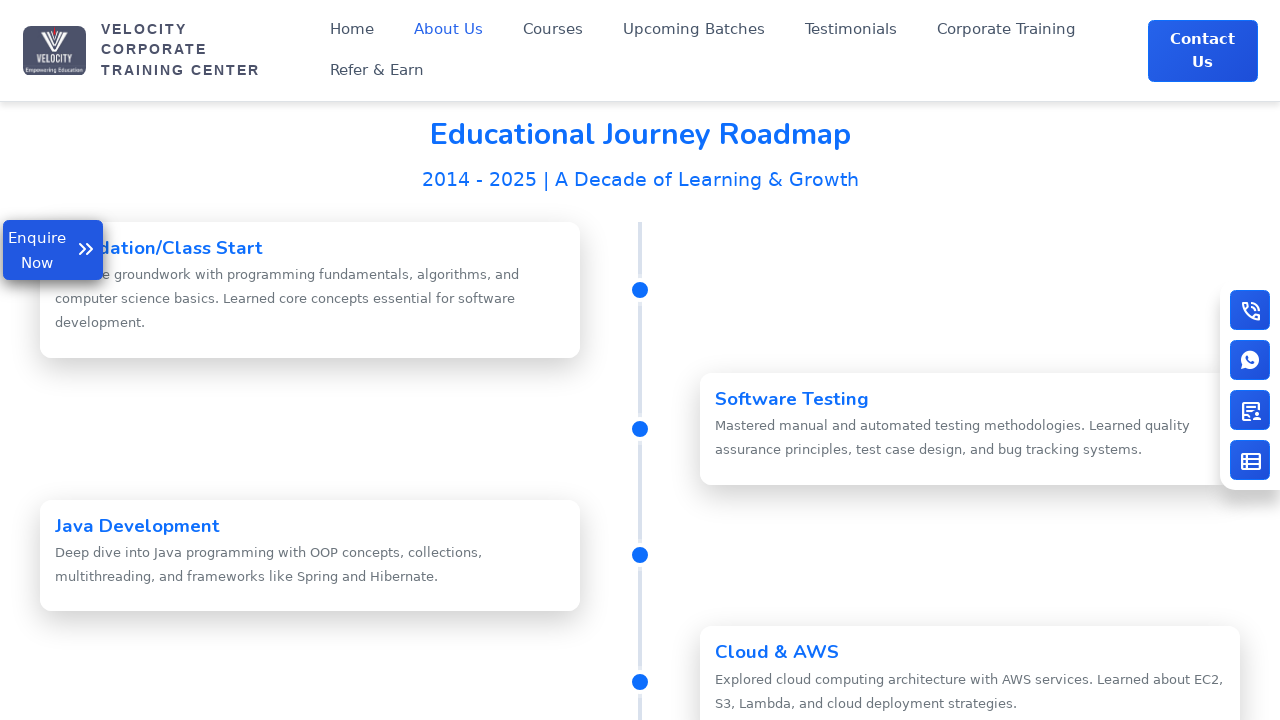

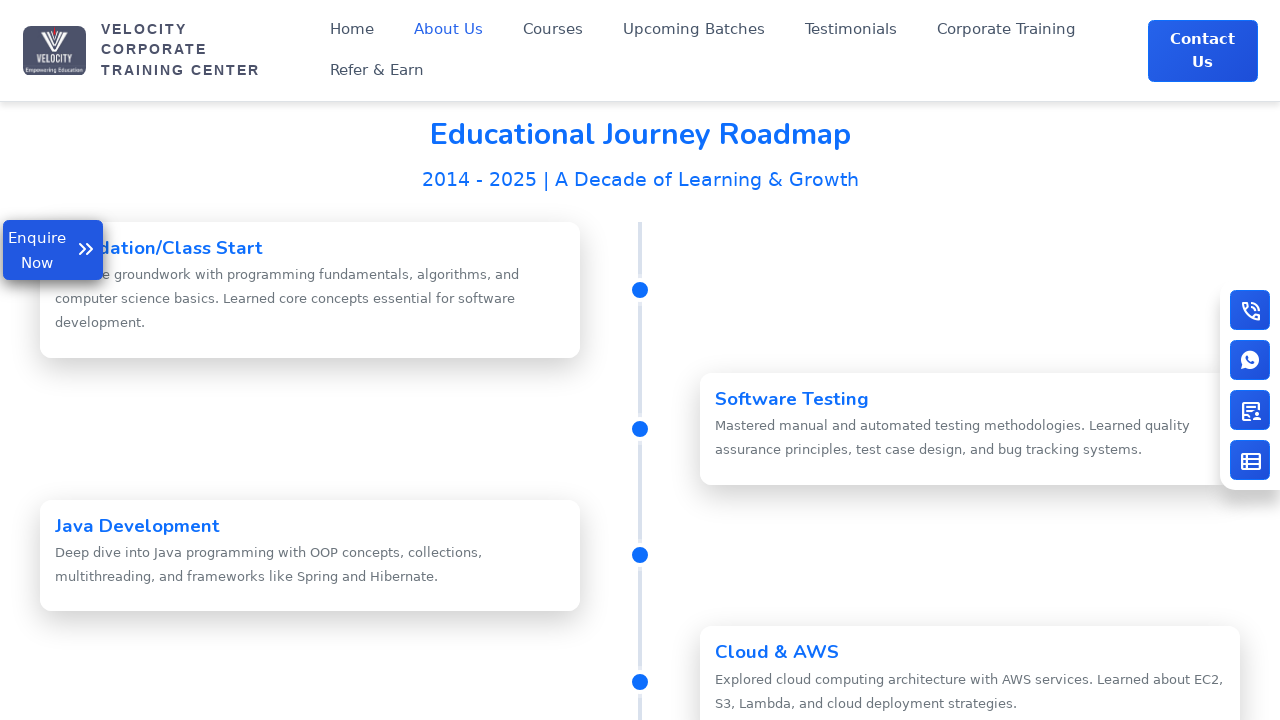